Tests that integer subtraction operation works correctly by subtracting -5 from 9

Starting URL: https://testsheepnz.github.io/BasicCalculator

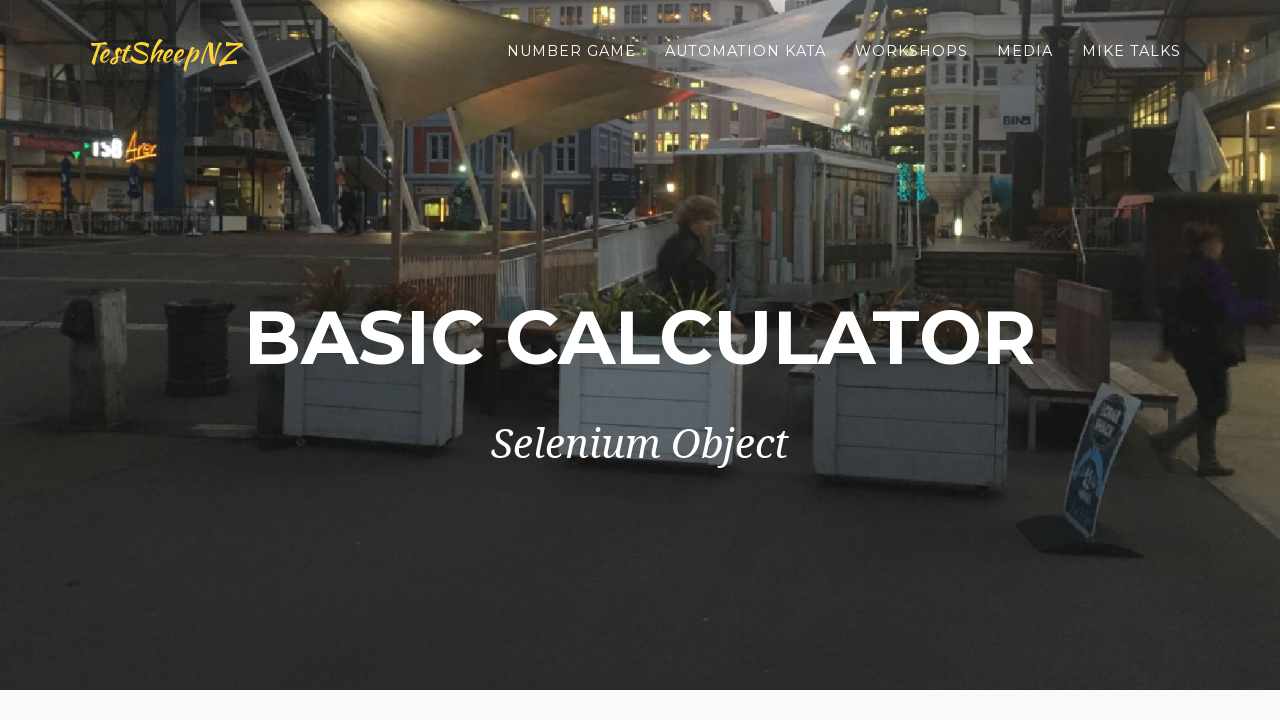

Selected build version 6 on select[name="selectBuild"]
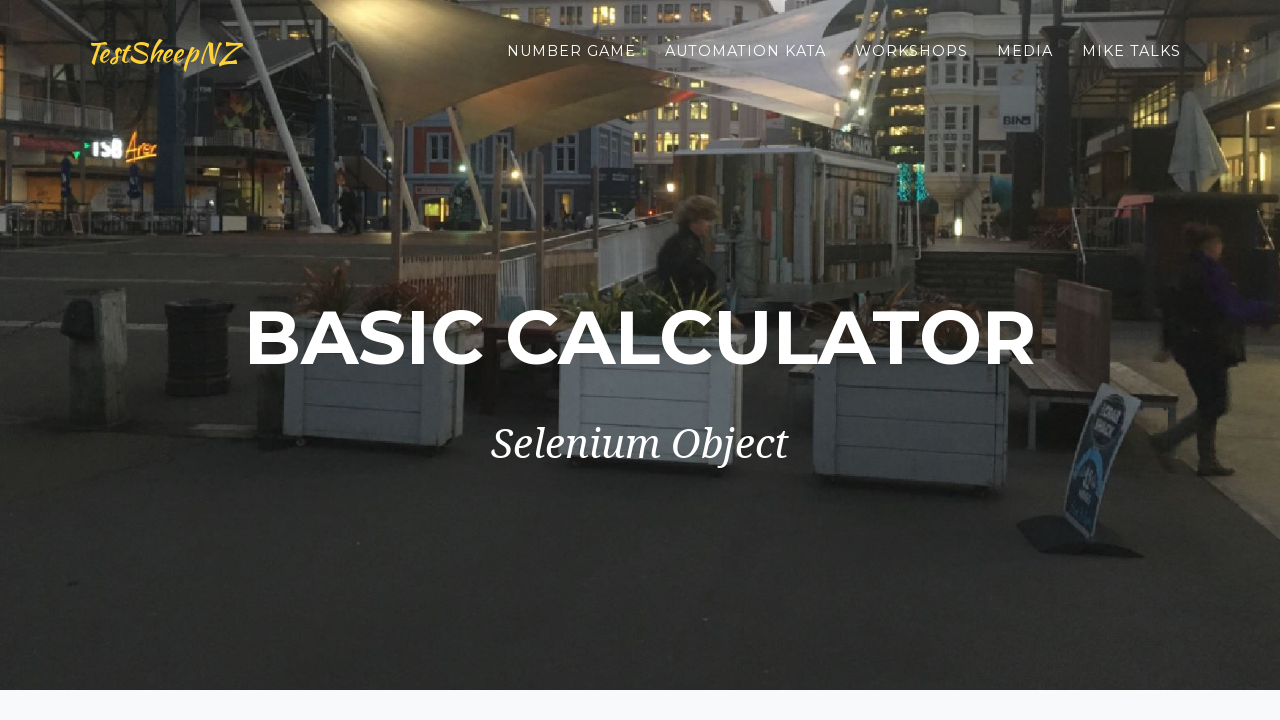

Entered 9 in the first number field on #number1Field
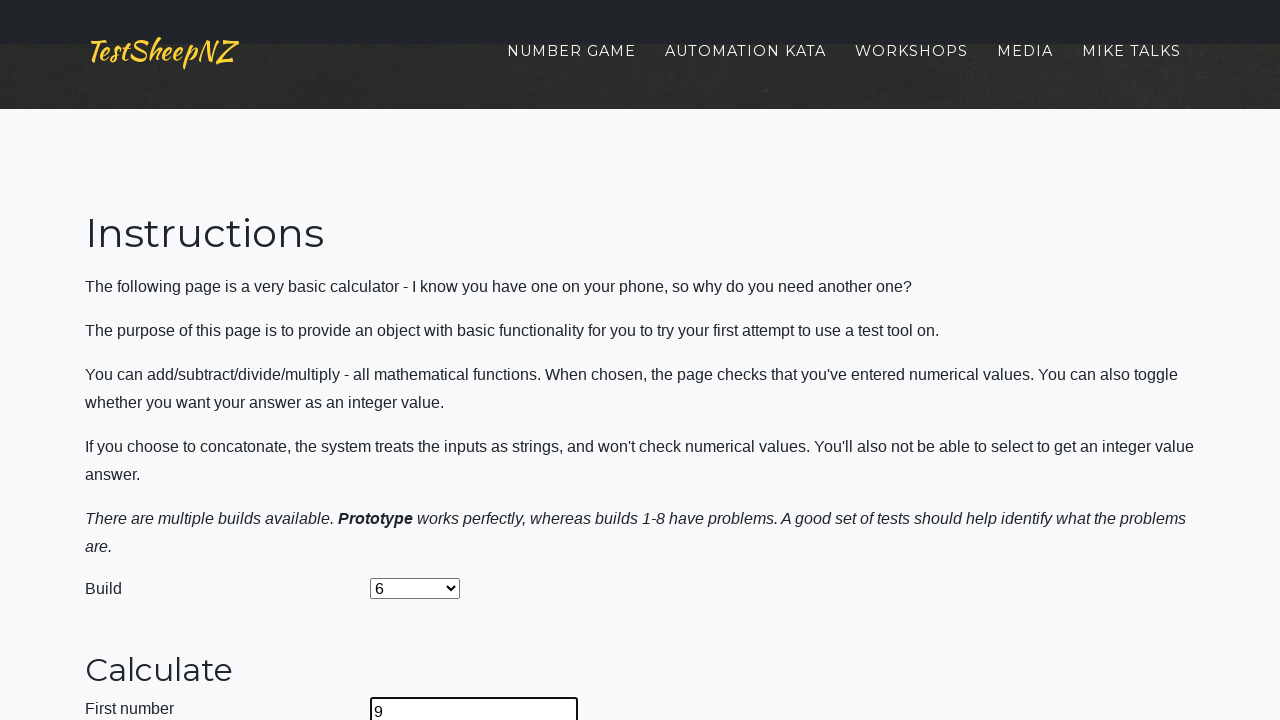

Entered -5 in the second number field on #number2Field
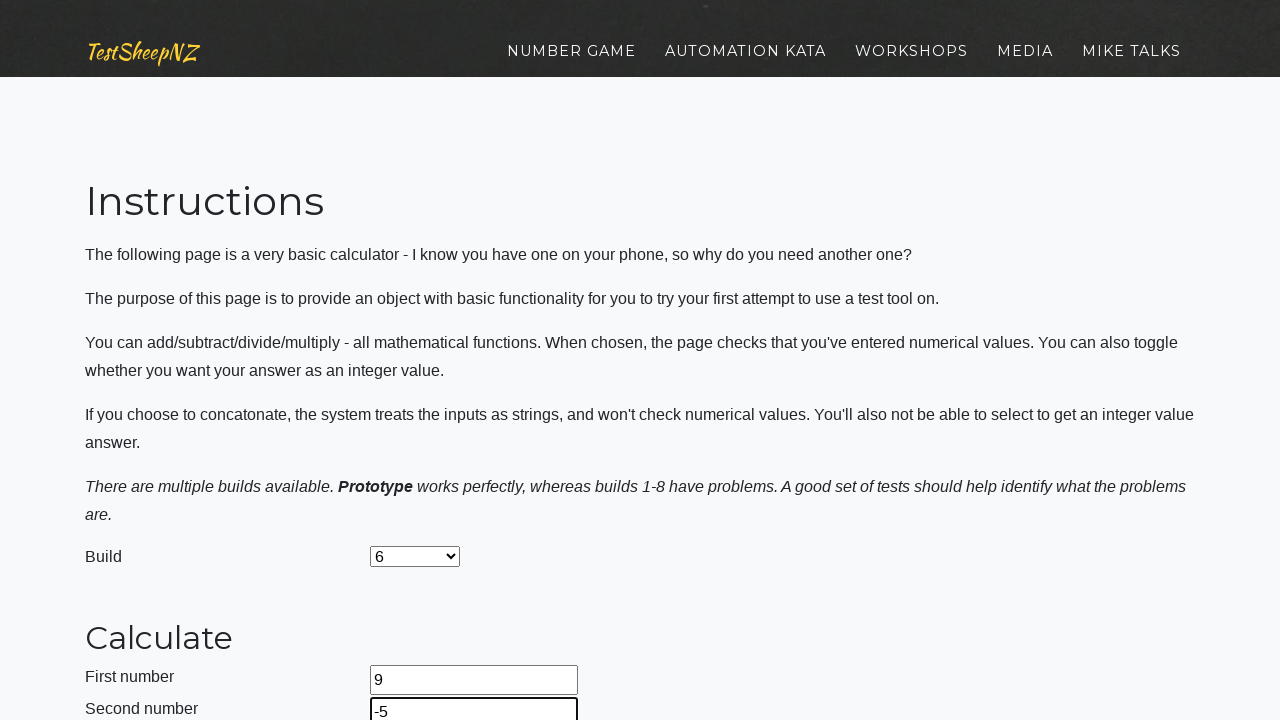

Selected subtraction operation on select[name="selectOperation"]
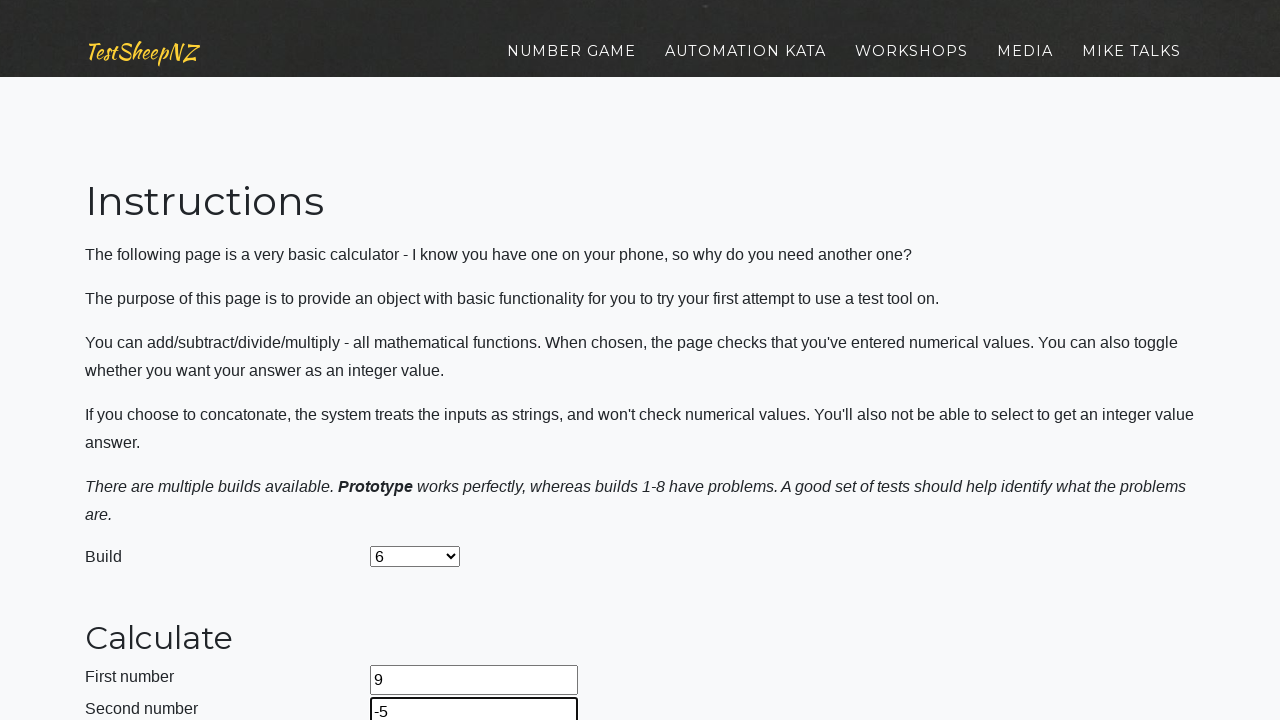

Clicked calculate button to perform 9 - (-5) subtraction at (422, 361) on #calculateButton
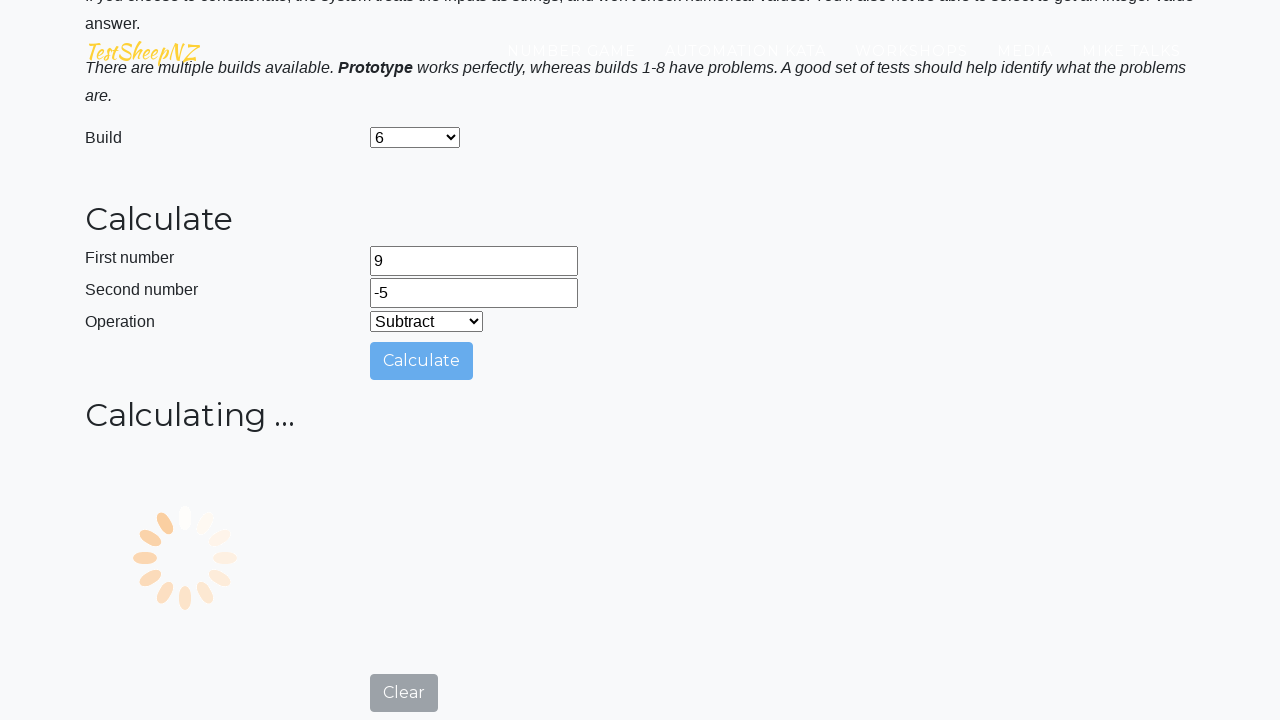

Answer field populated with calculation result
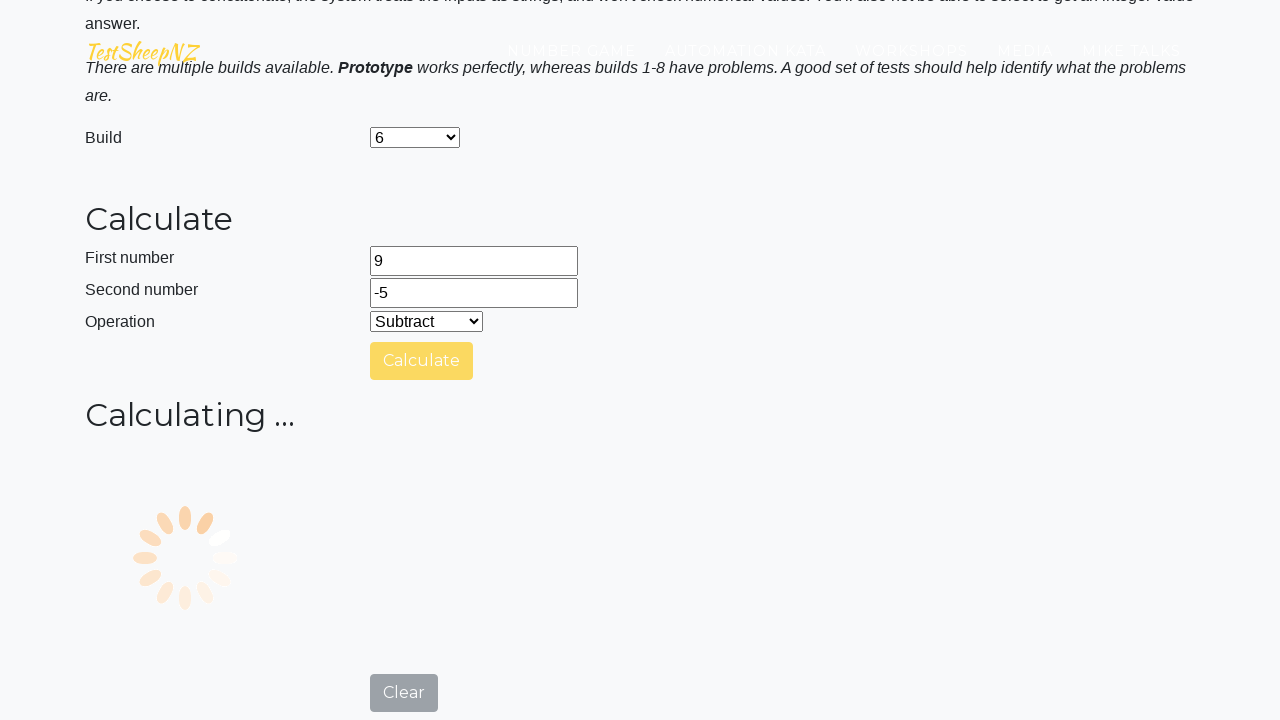

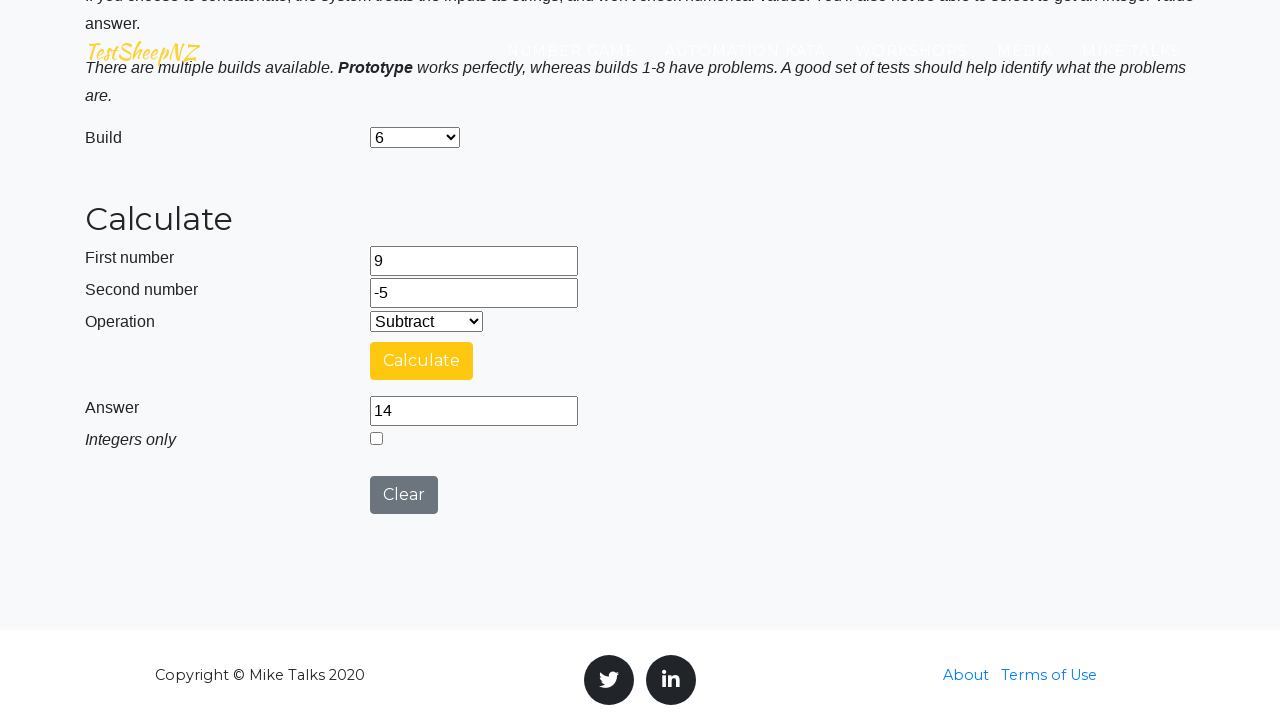